Tests dropdown selection functionality by selecting an option from a dropdown menu using its value attribute

Starting URL: https://rahulshettyacademy.com/AutomationPractice/

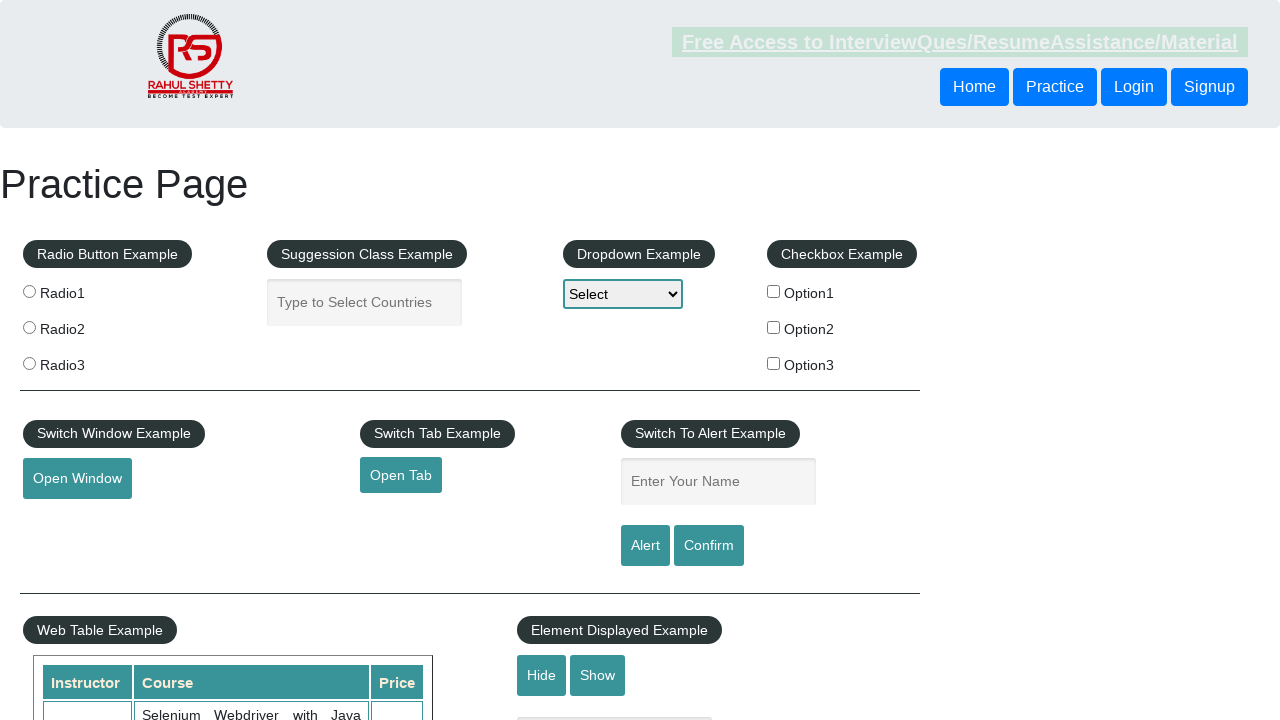

Navigated to AutomationPractice page
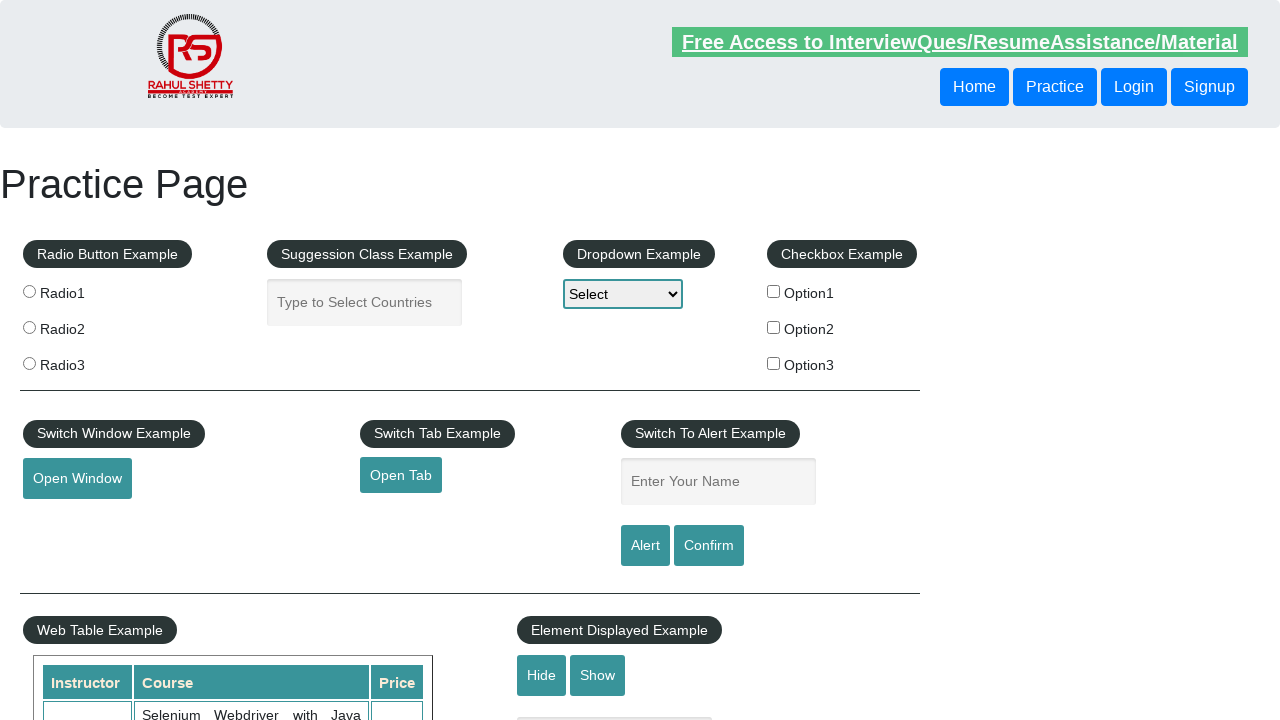

Selected 'option2' from dropdown menu on #dropdown-class-example
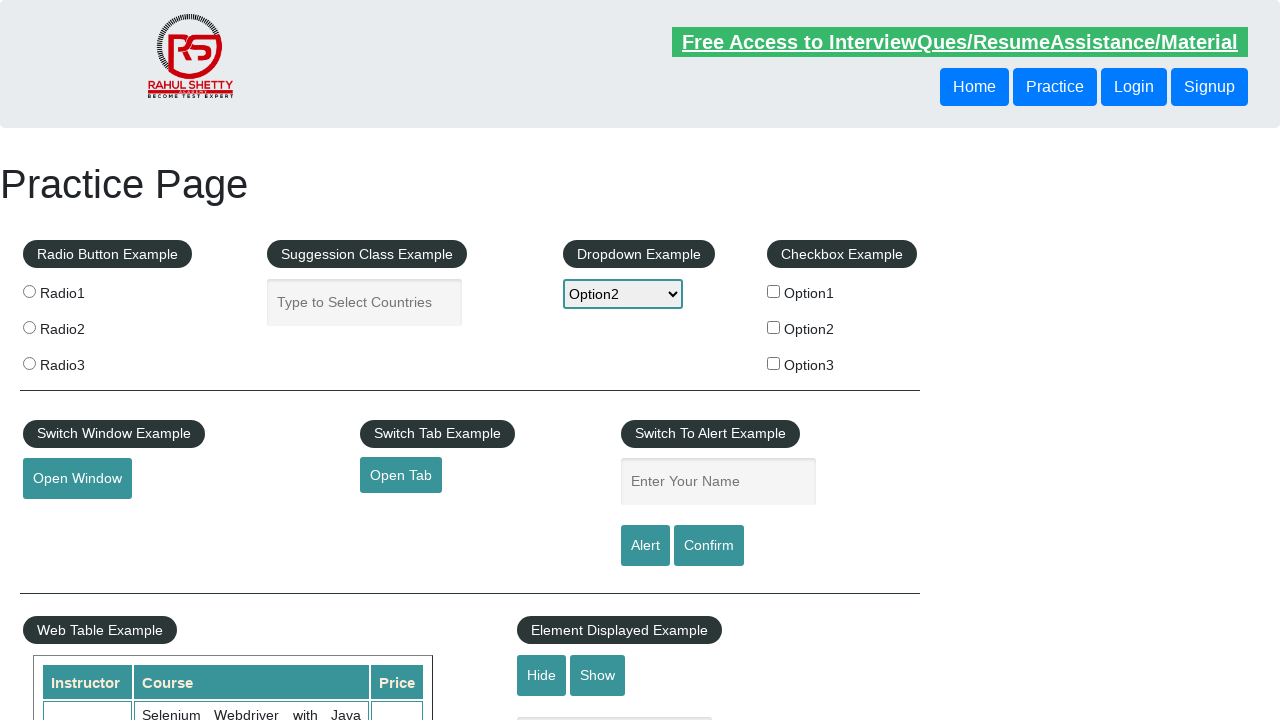

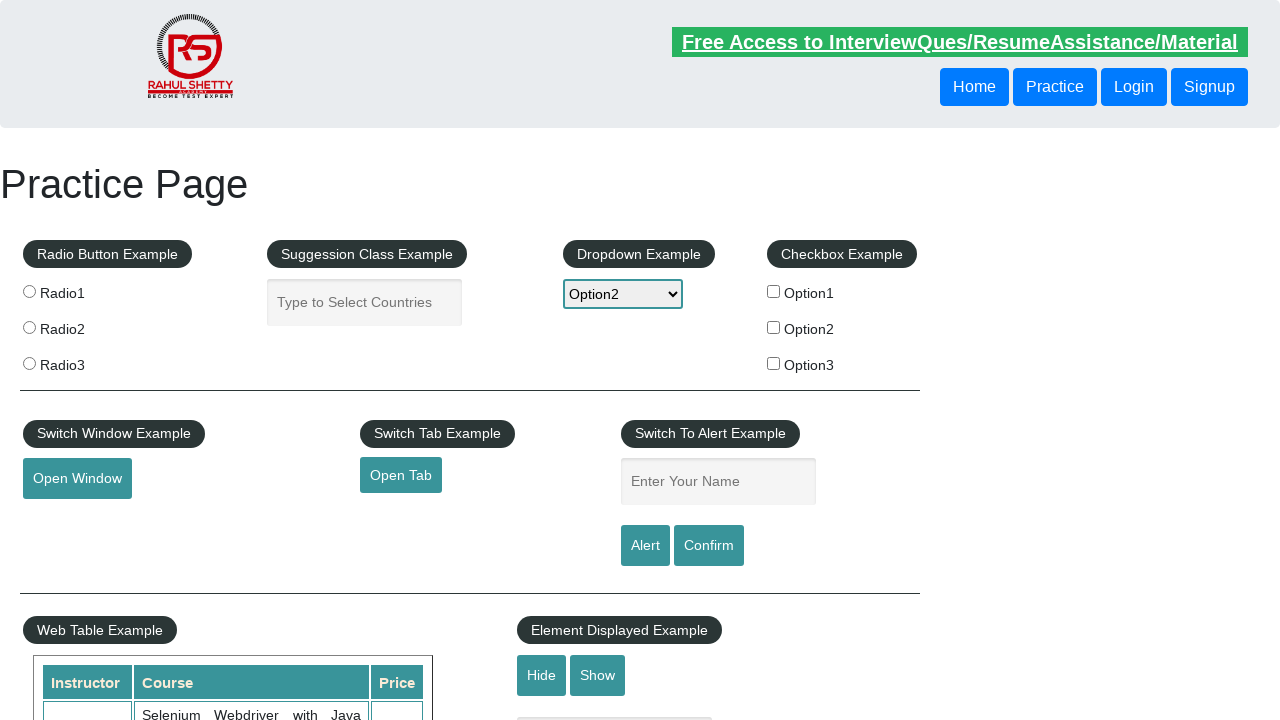